Tests registration form by filling in user details including first name, last name, email, password, and addresses (iteration 2 with data: Bhushan Kale)

Starting URL: https://grotechminds.com/registration/

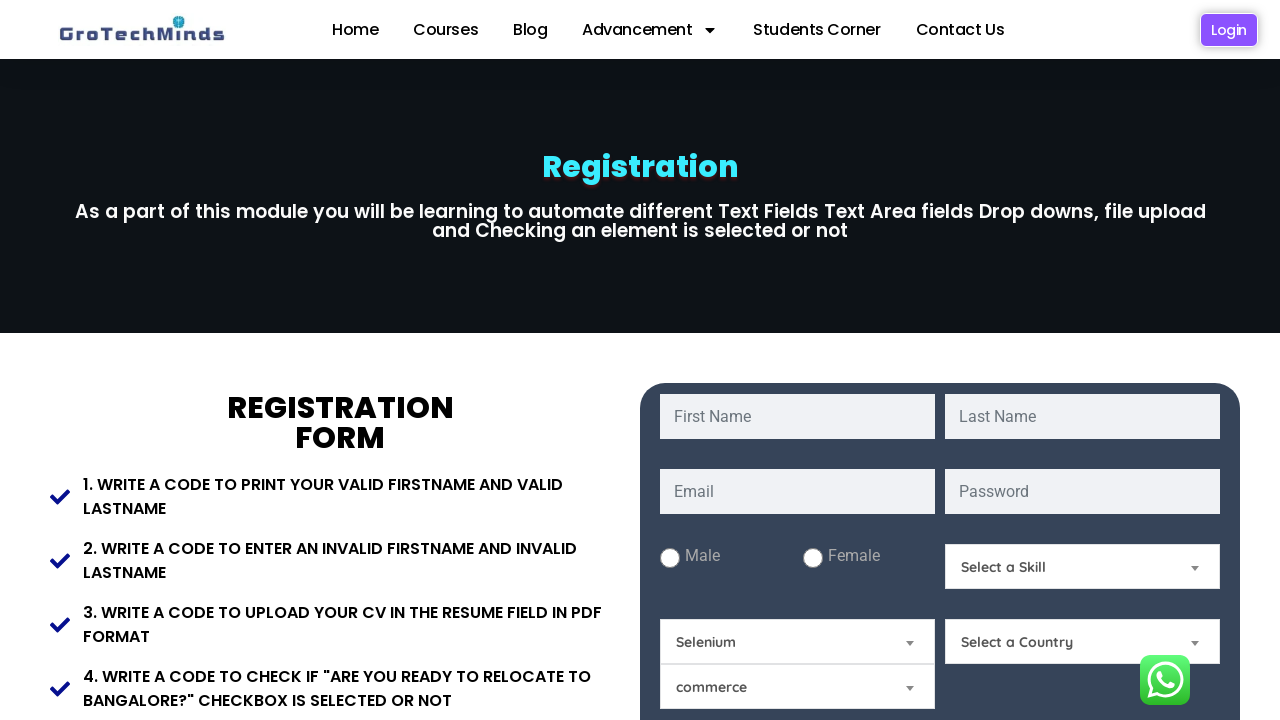

Filled first name field with 'Bhushan' on #fname
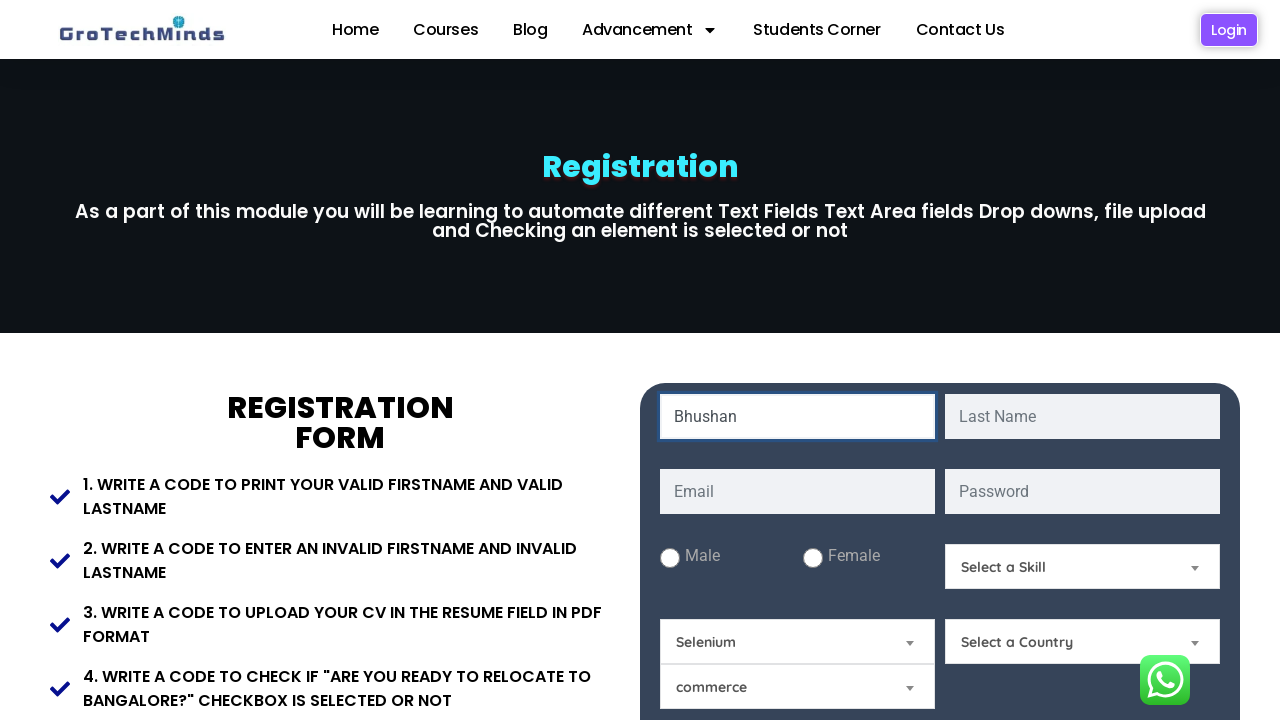

Filled last name field with 'Kale' on #lname
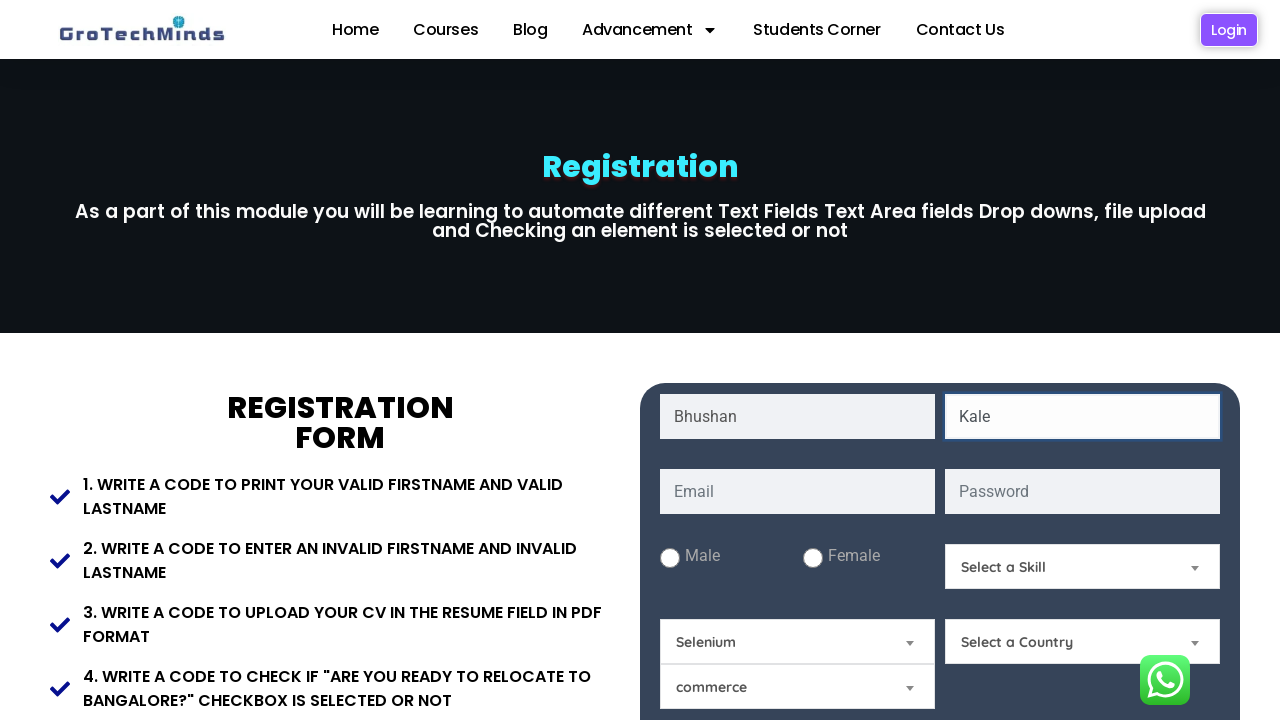

Filled email field with 'bc@gmail.com' on #email
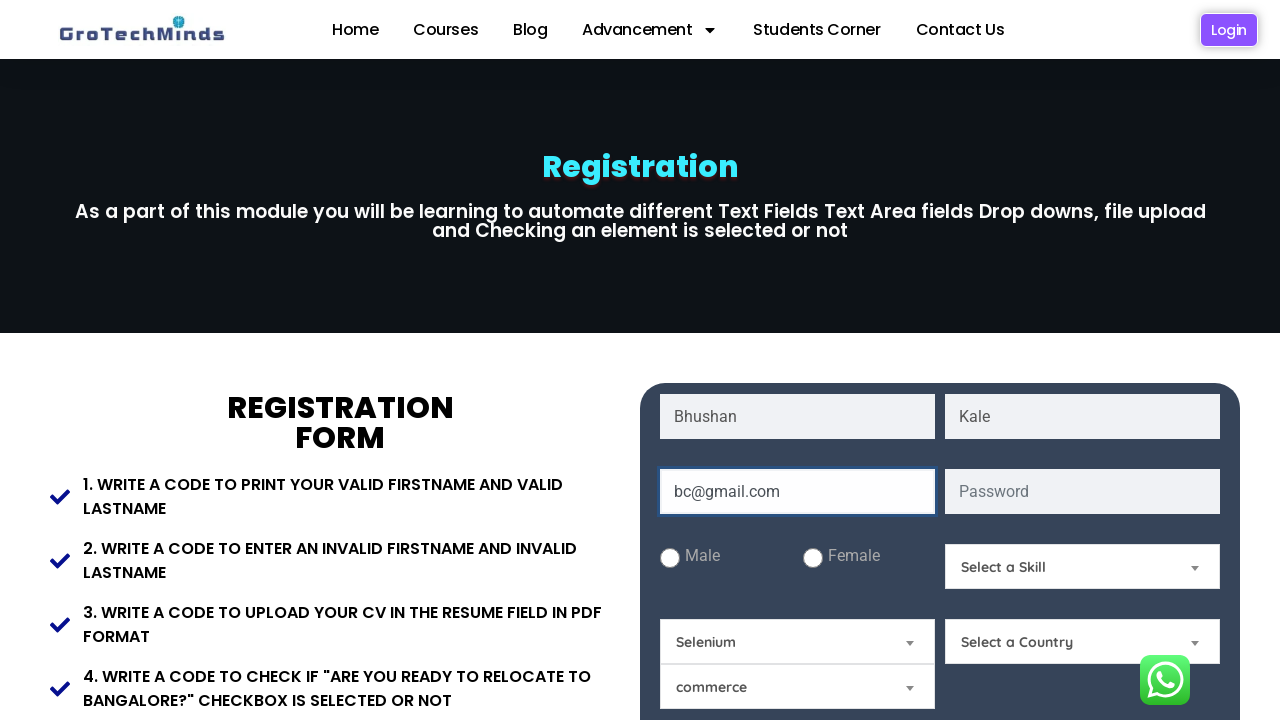

Filled password field with 'yz' on #password
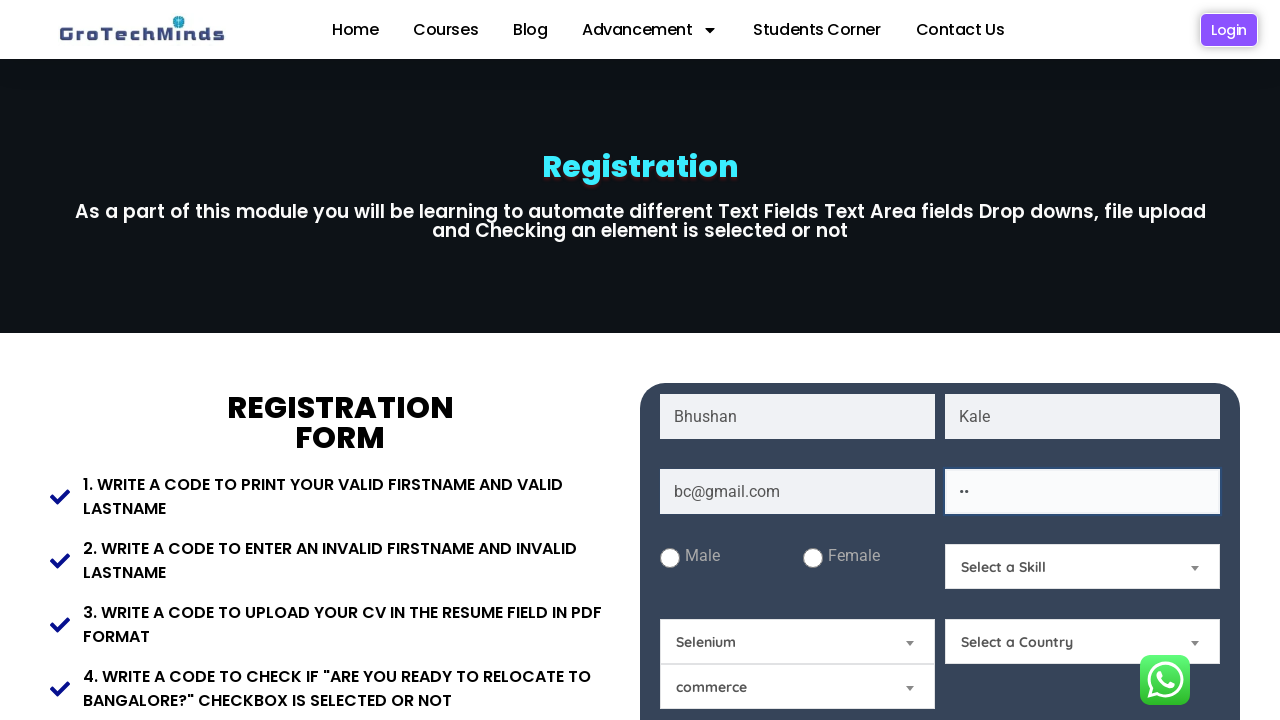

Filled present address field with 'nilanjali' on #Present-Address
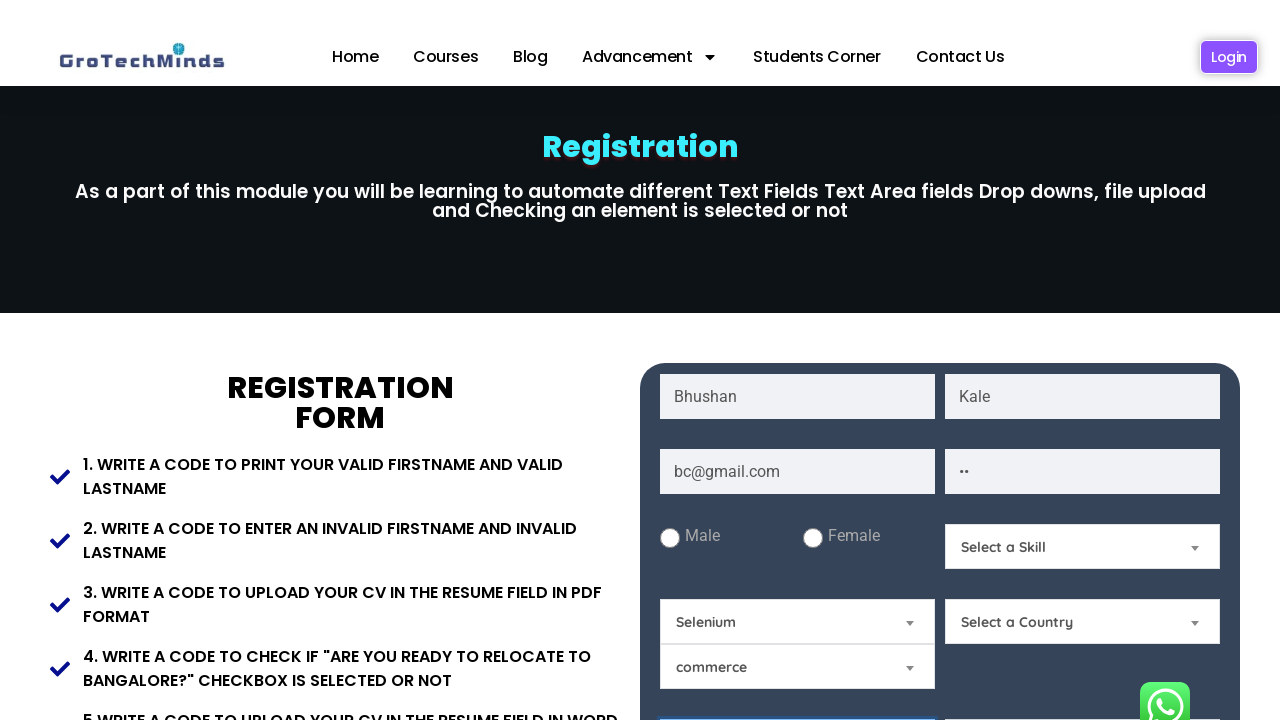

Filled permanent address field with 'ournami' on #Permanent-Address
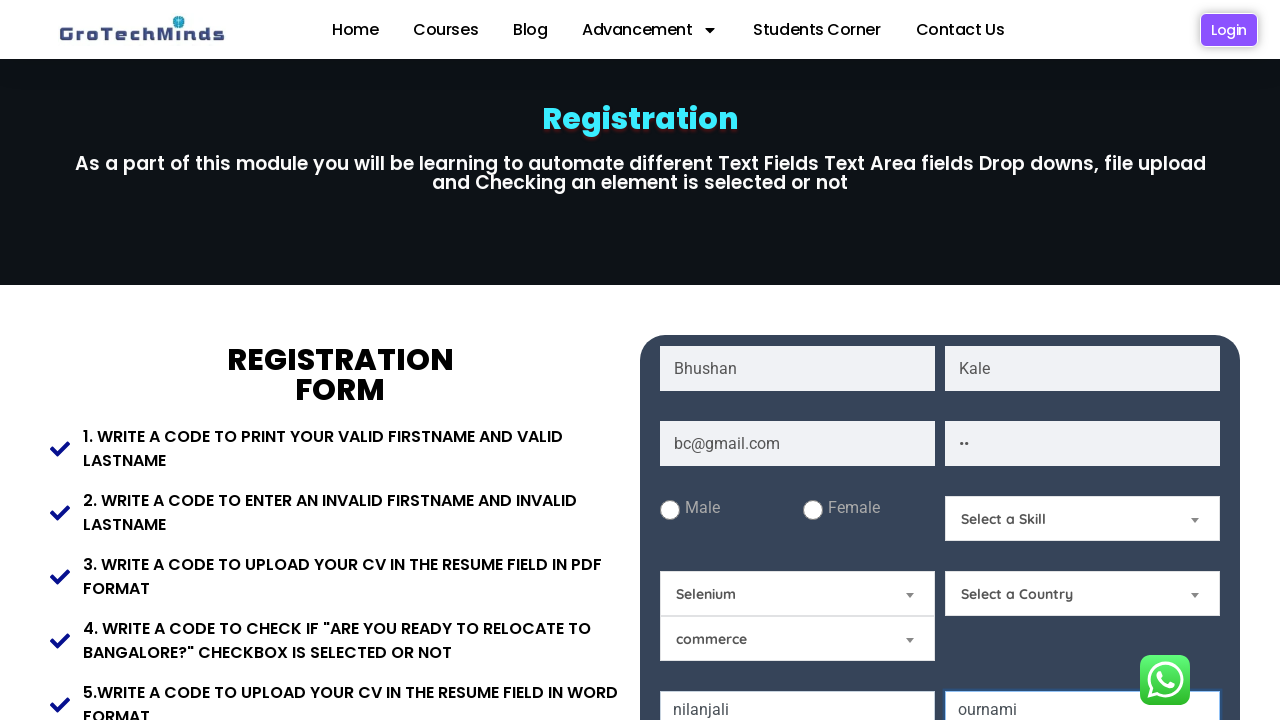

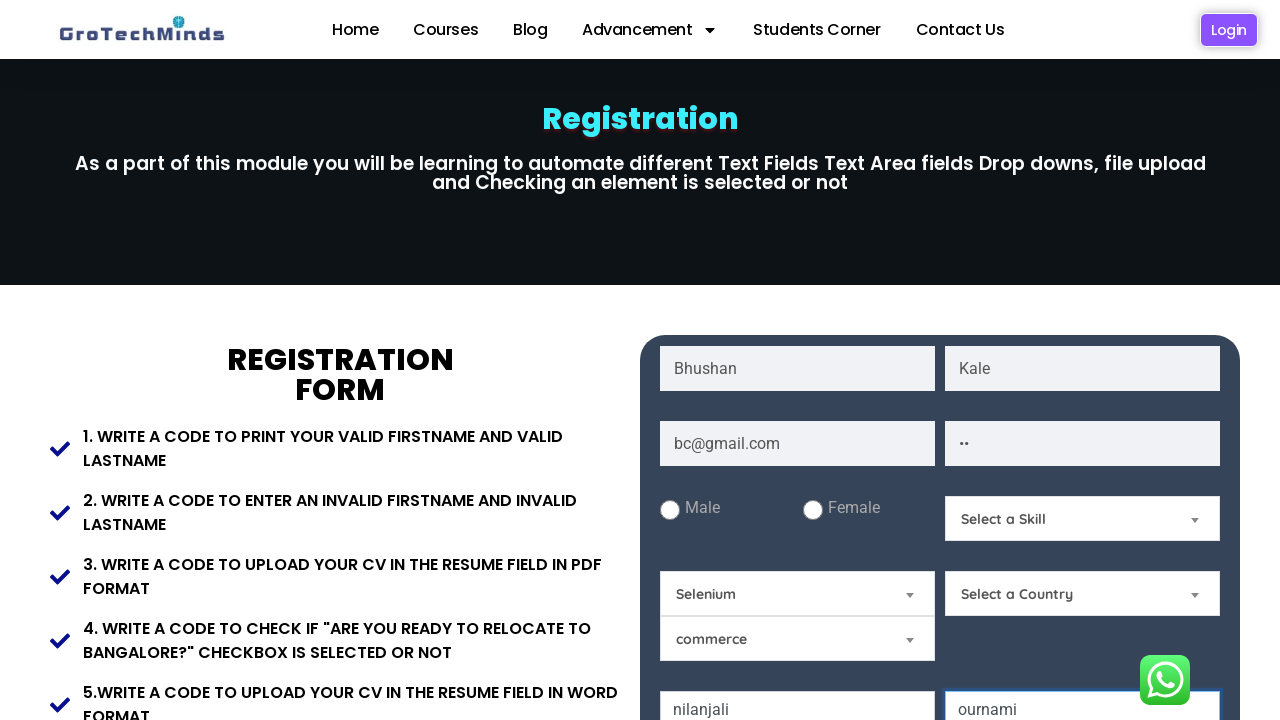